Navigates to the MadTech application homepage and waits for the page to load, verifying the site is accessible.

Starting URL: https://app.madtech.ai/

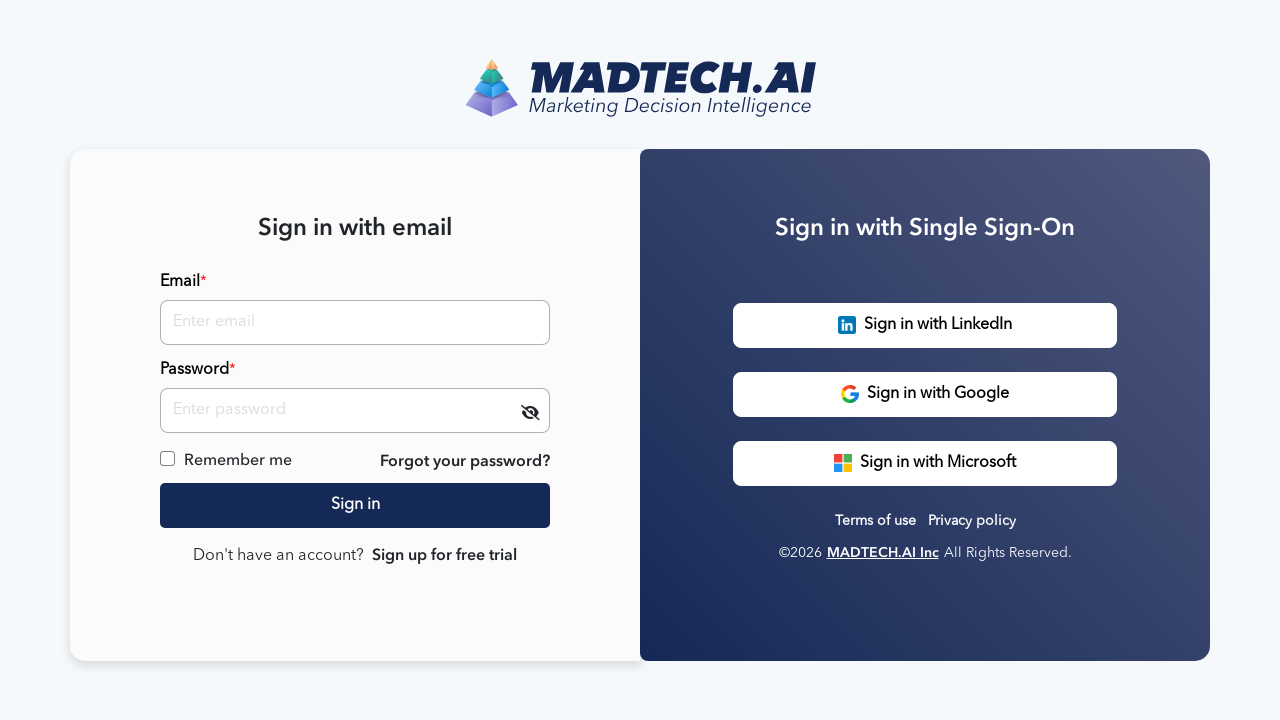

Navigated to MadTech application homepage at https://app.madtech.ai/
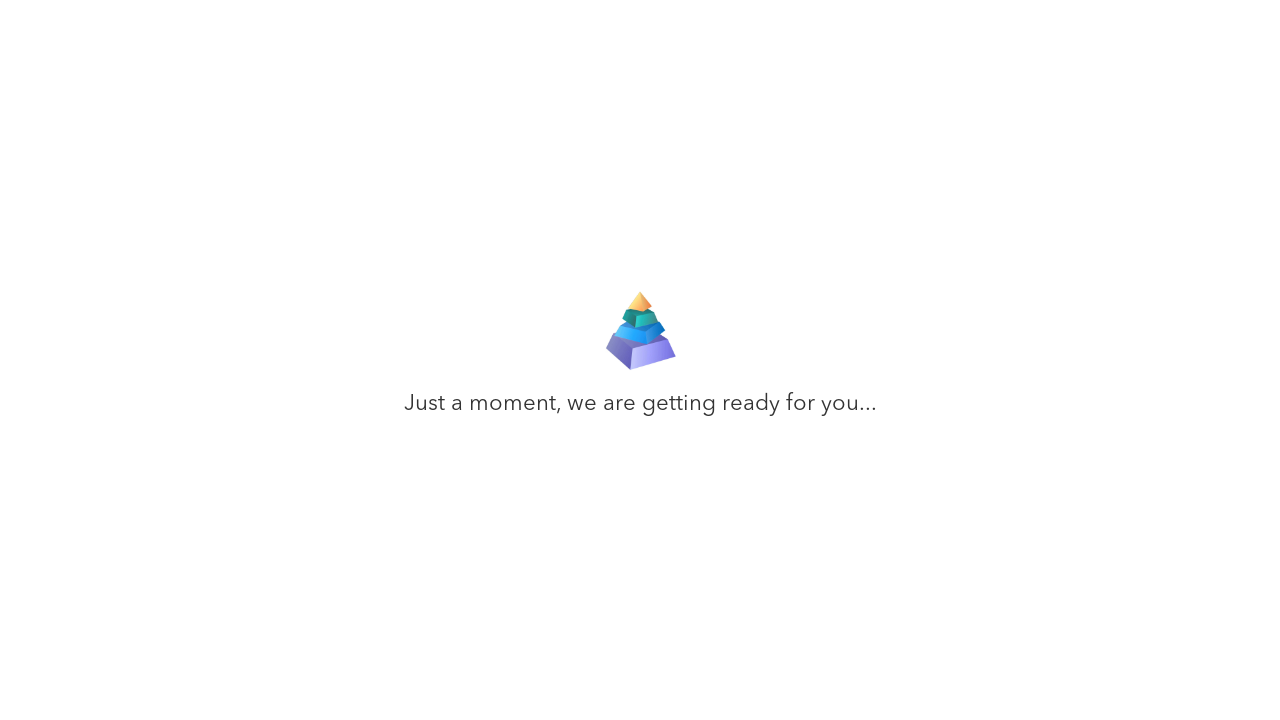

Page loaded and network is idle, site is accessible
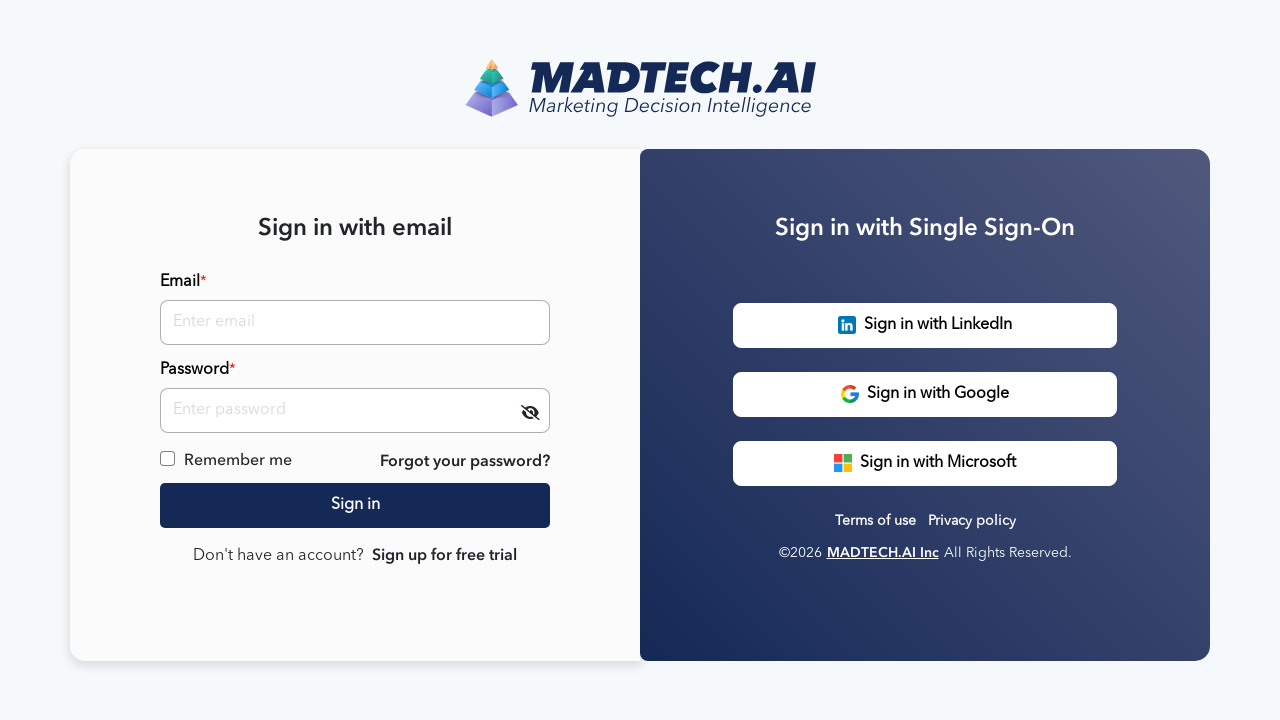

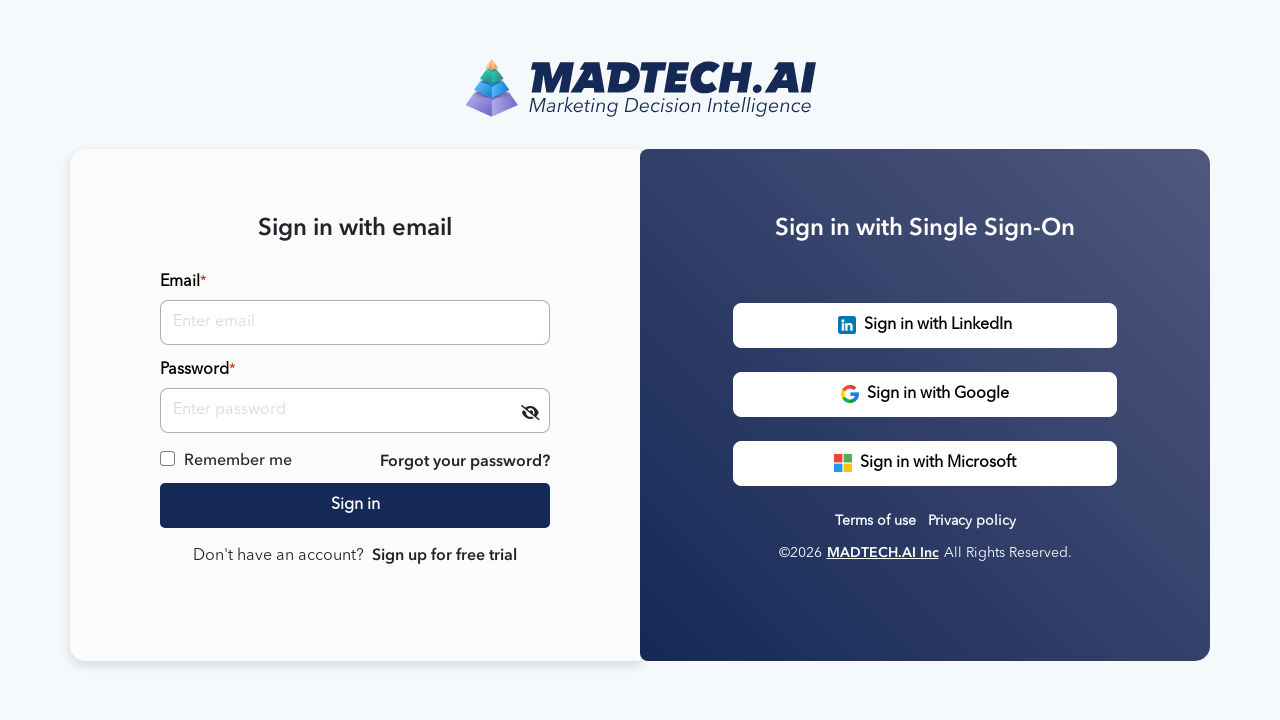